Tests that Clear completed button is hidden when no items are completed

Starting URL: https://demo.playwright.dev/todomvc

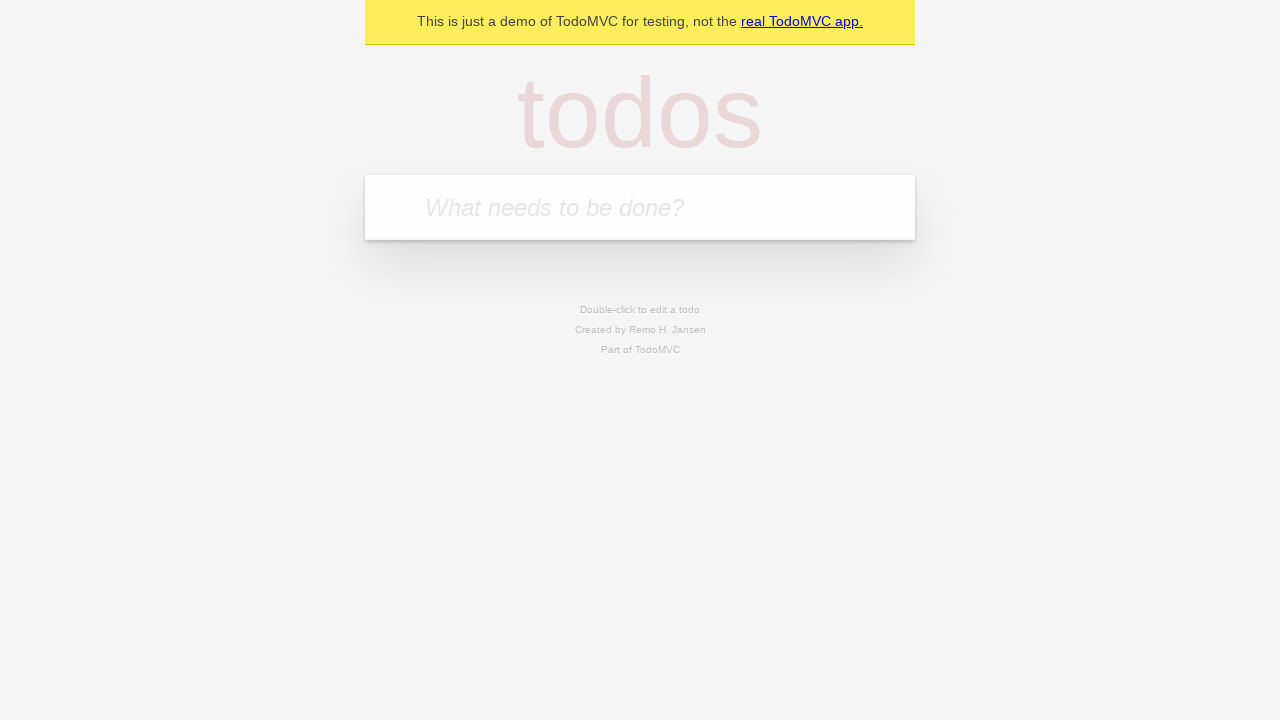

Filled todo input with 'buy some cheese' on internal:attr=[placeholder="What needs to be done?"i]
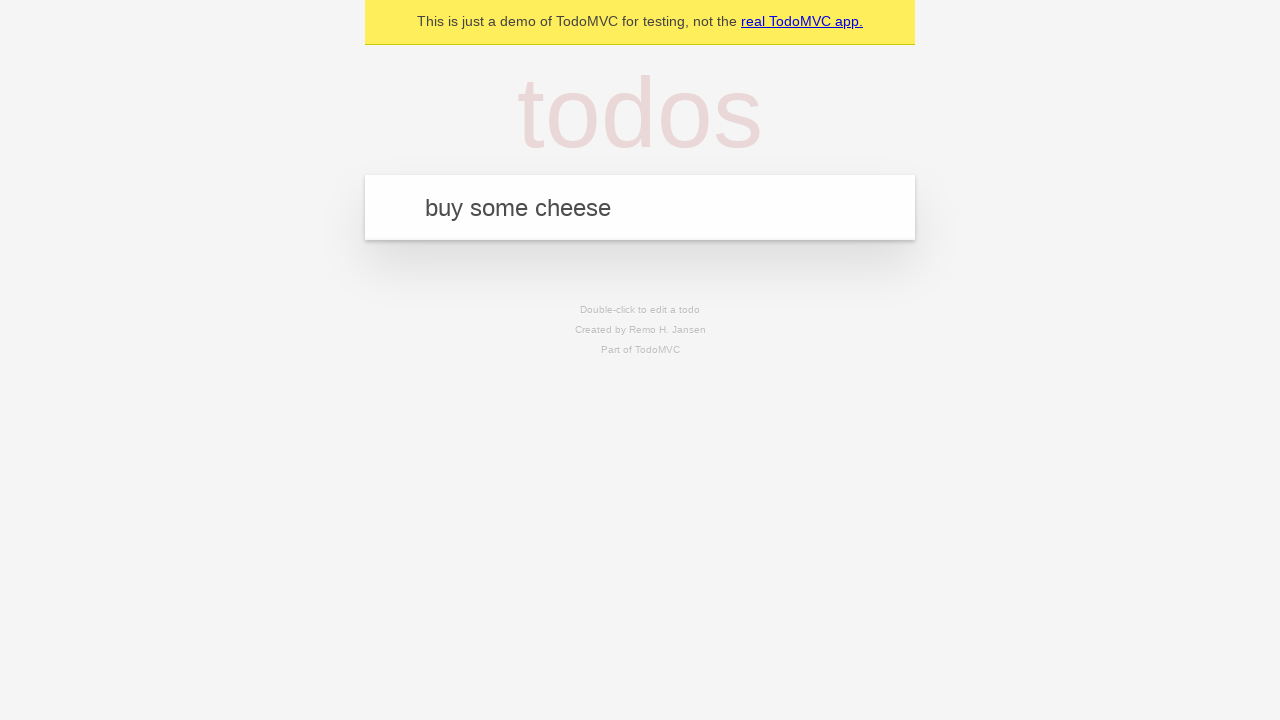

Pressed Enter to add first todo on internal:attr=[placeholder="What needs to be done?"i]
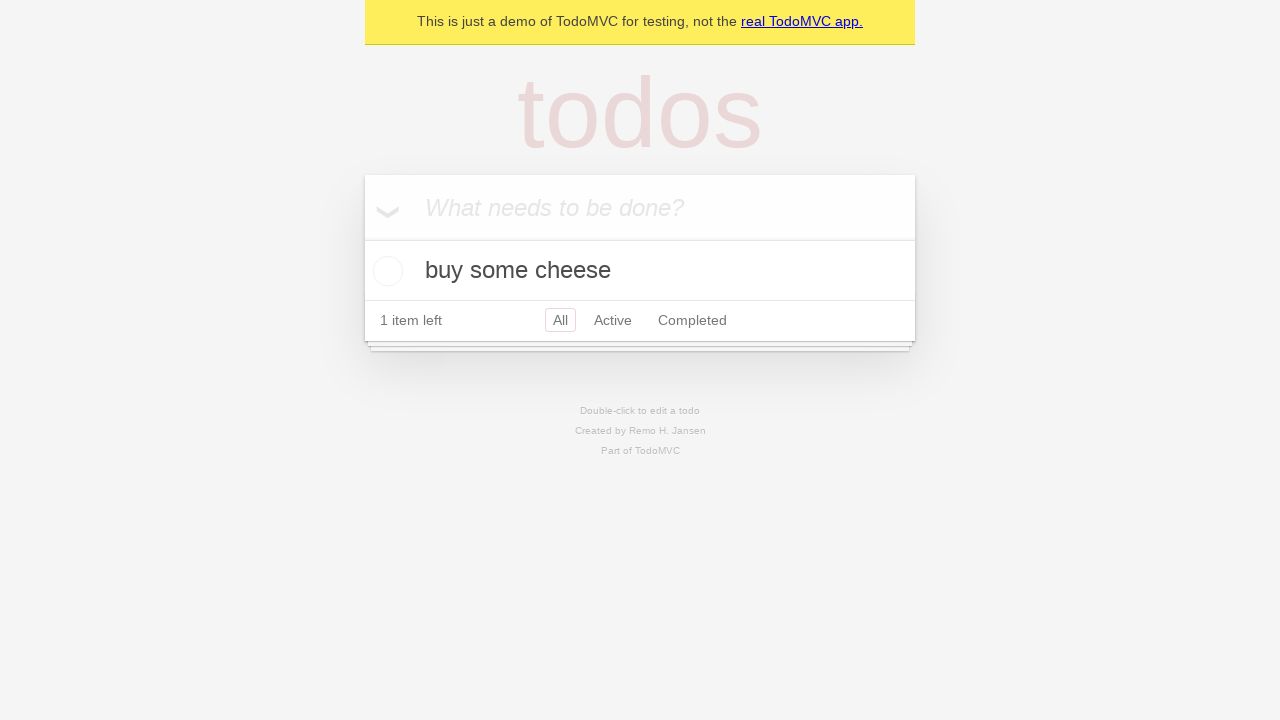

Filled todo input with 'feed the cat' on internal:attr=[placeholder="What needs to be done?"i]
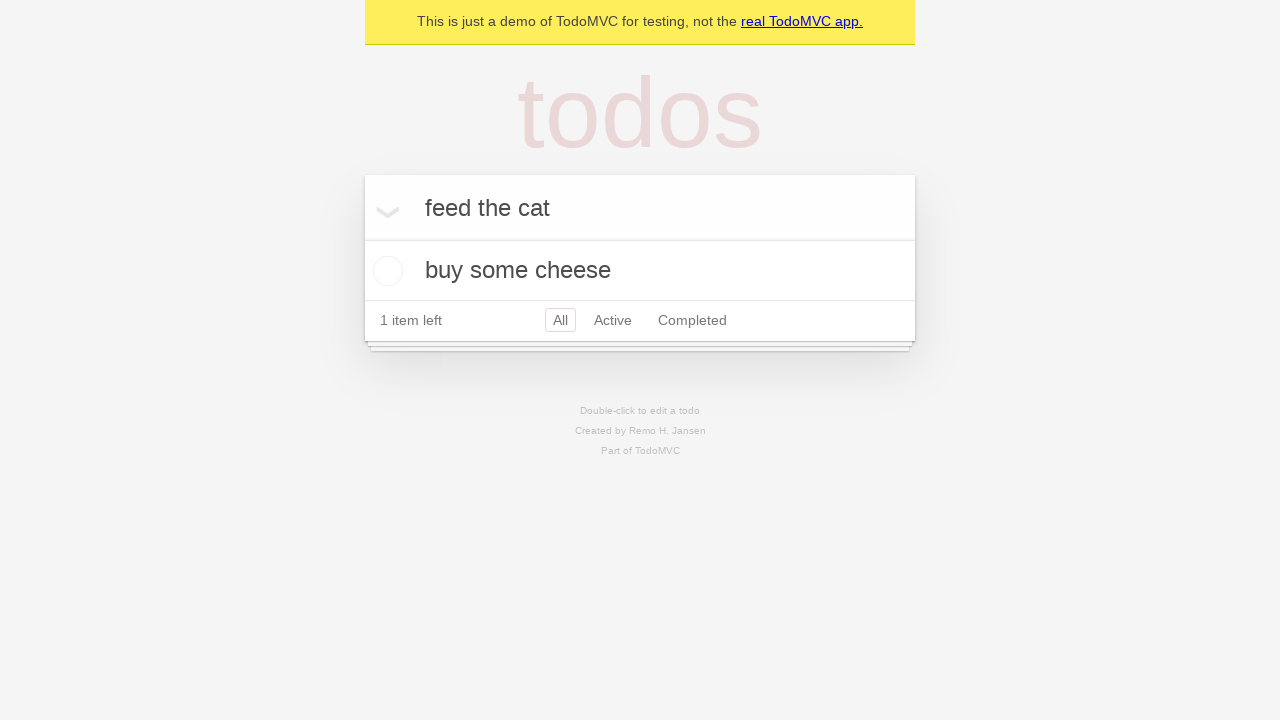

Pressed Enter to add second todo on internal:attr=[placeholder="What needs to be done?"i]
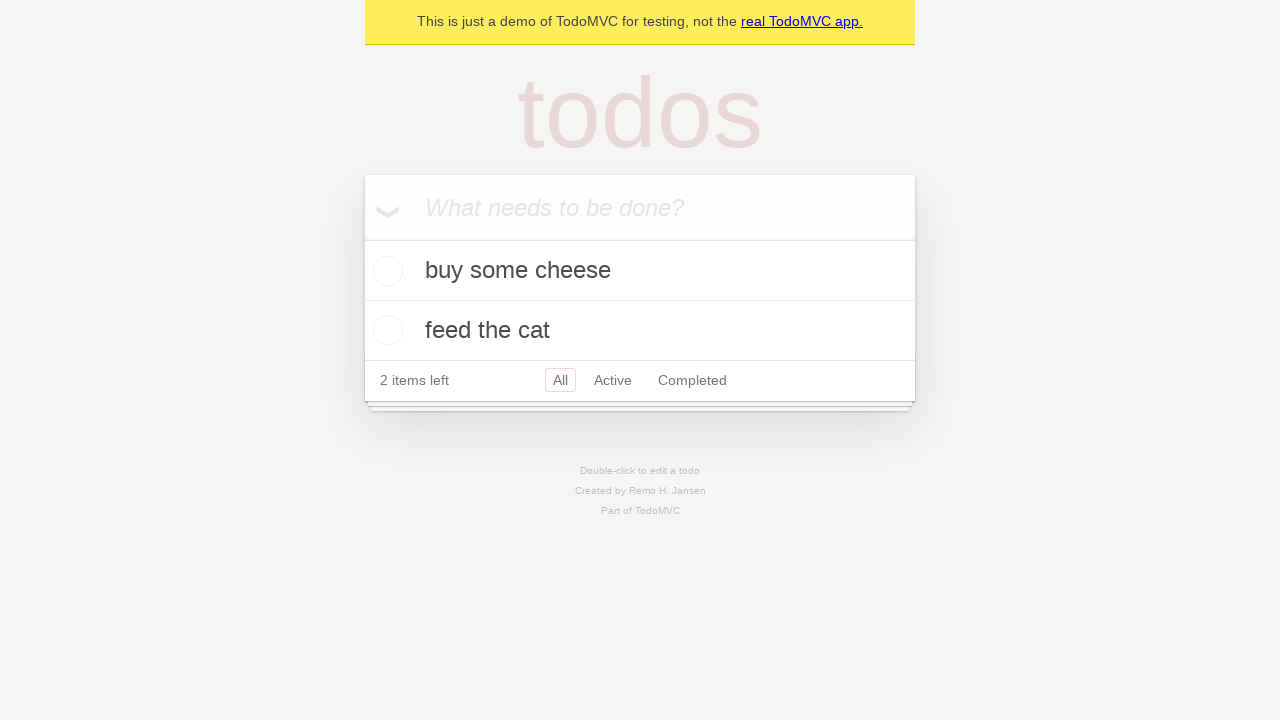

Filled todo input with 'book a doctors appointment' on internal:attr=[placeholder="What needs to be done?"i]
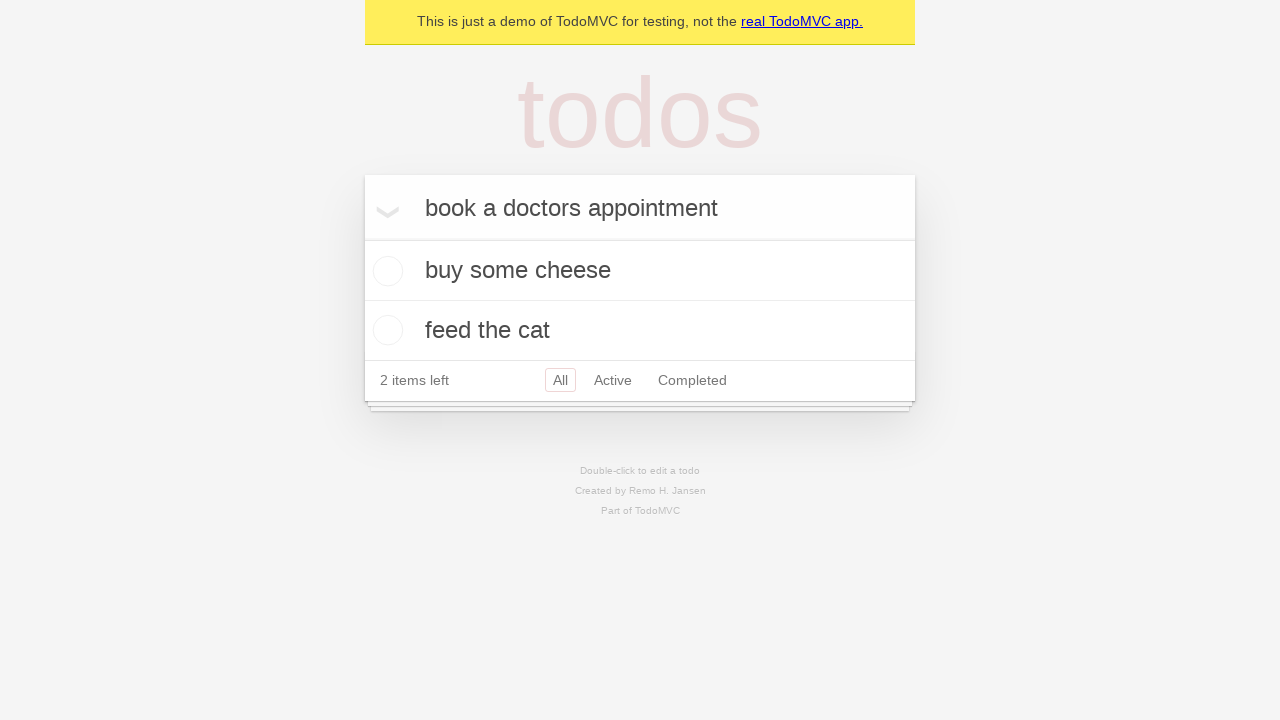

Pressed Enter to add third todo on internal:attr=[placeholder="What needs to be done?"i]
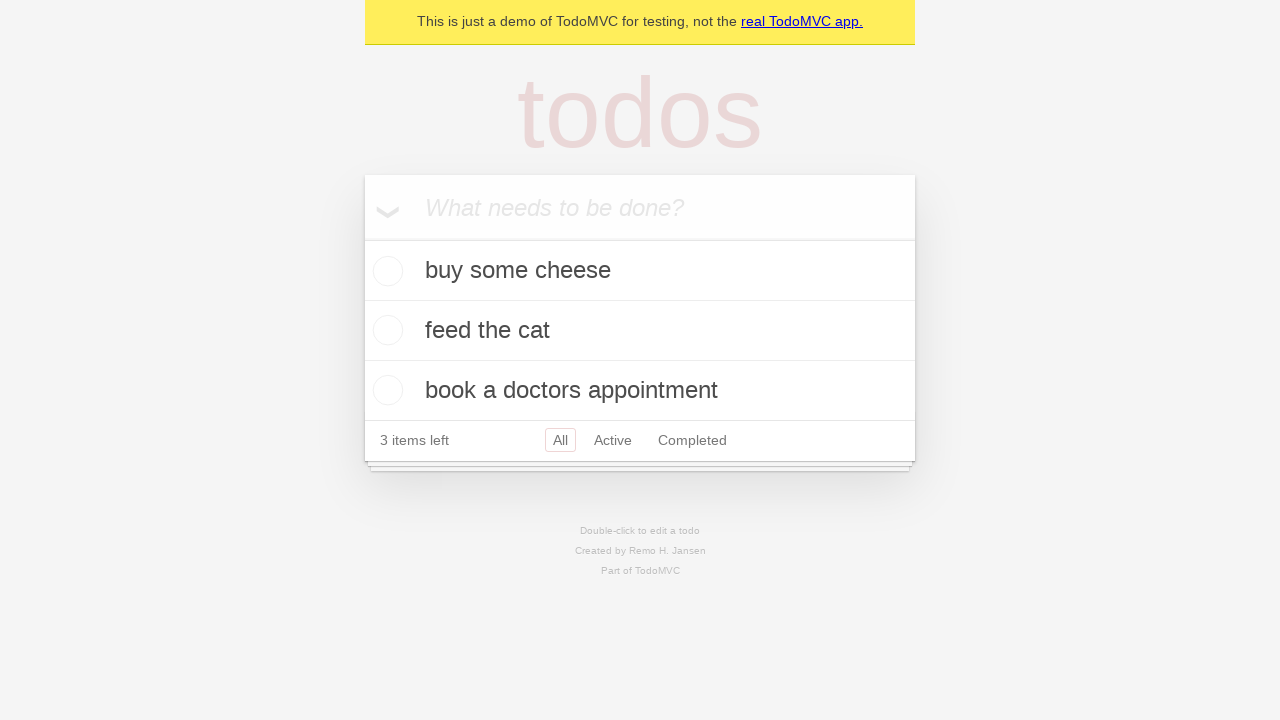

Checked the first todo item as completed at (385, 271) on .todo-list li .toggle >> nth=0
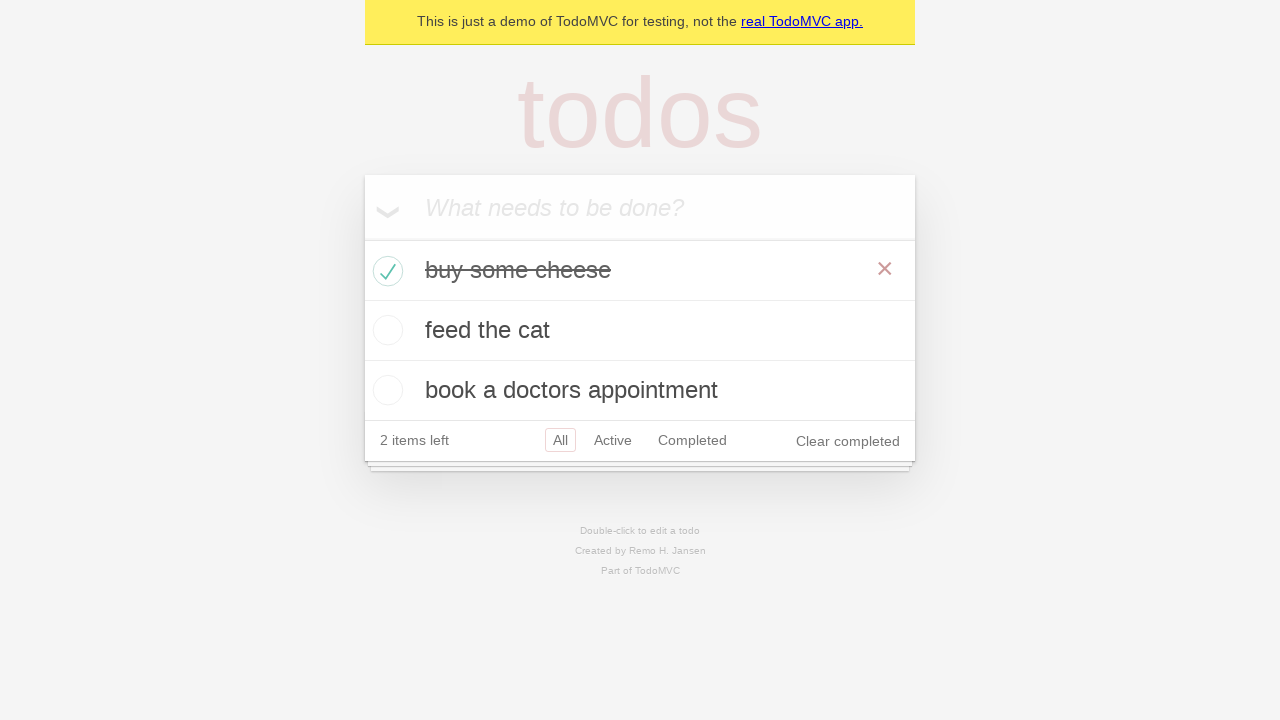

Clicked Clear completed button at (848, 441) on internal:role=button[name="Clear completed"i]
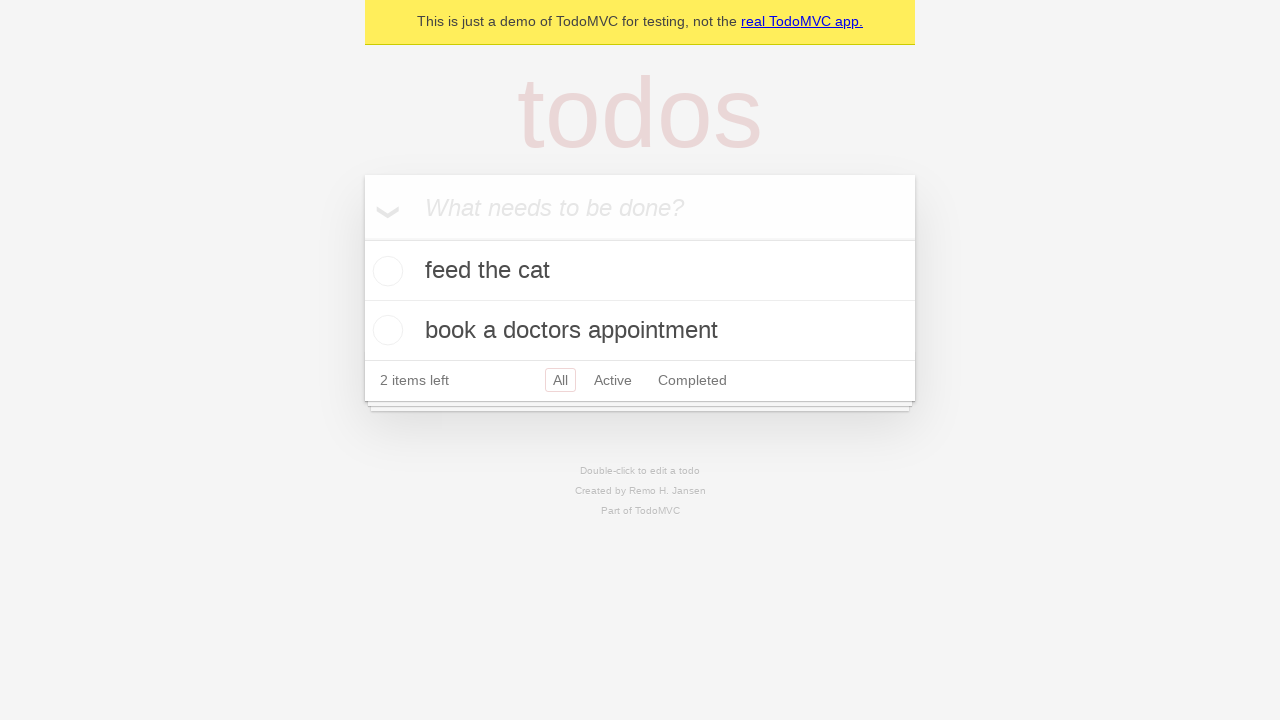

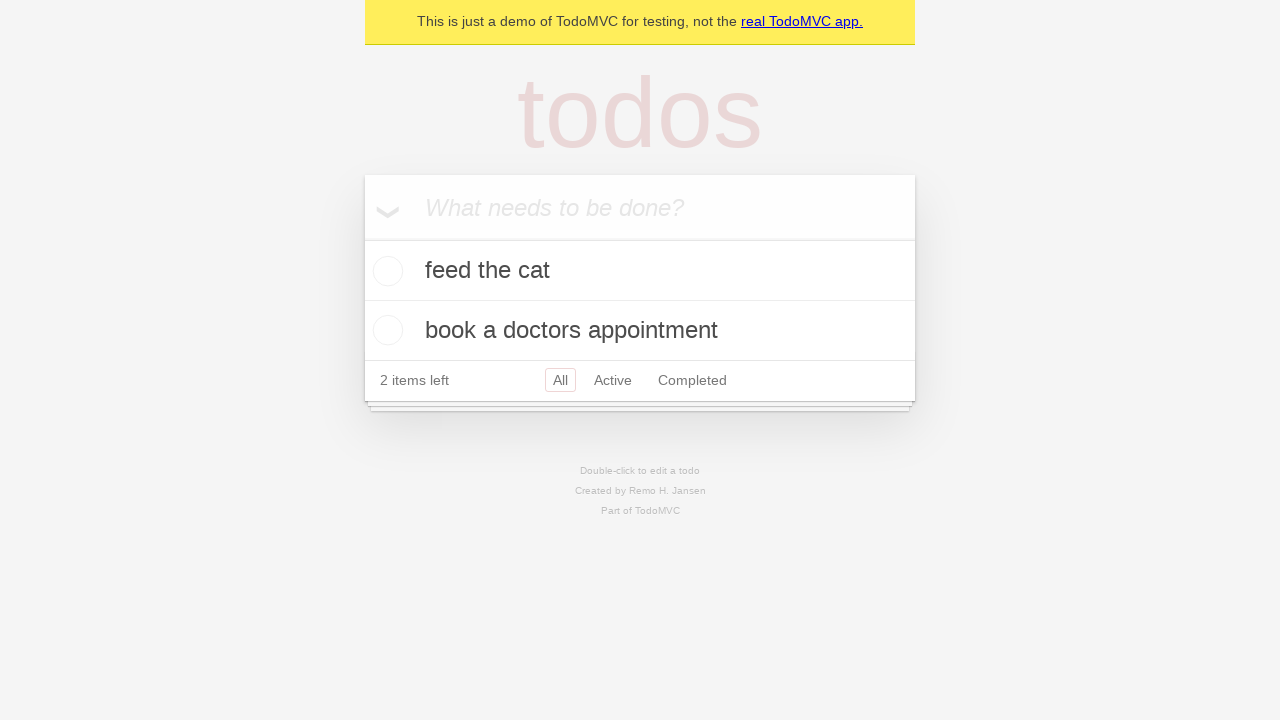